Tests FAQ accordion functionality by scrolling to a FAQ question, clicking on it, and verifying the answer text is displayed correctly.

Starting URL: https://qa-scooter.praktikum-services.ru/

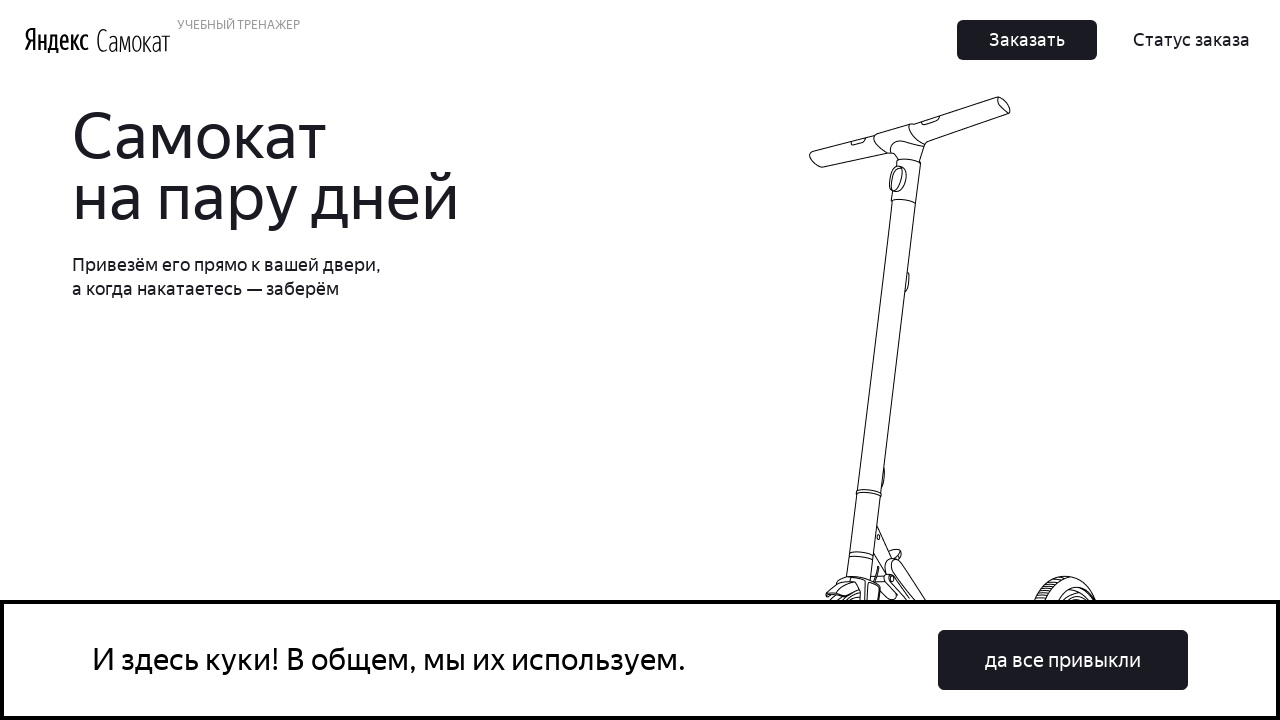

Scrolled to FAQ question element
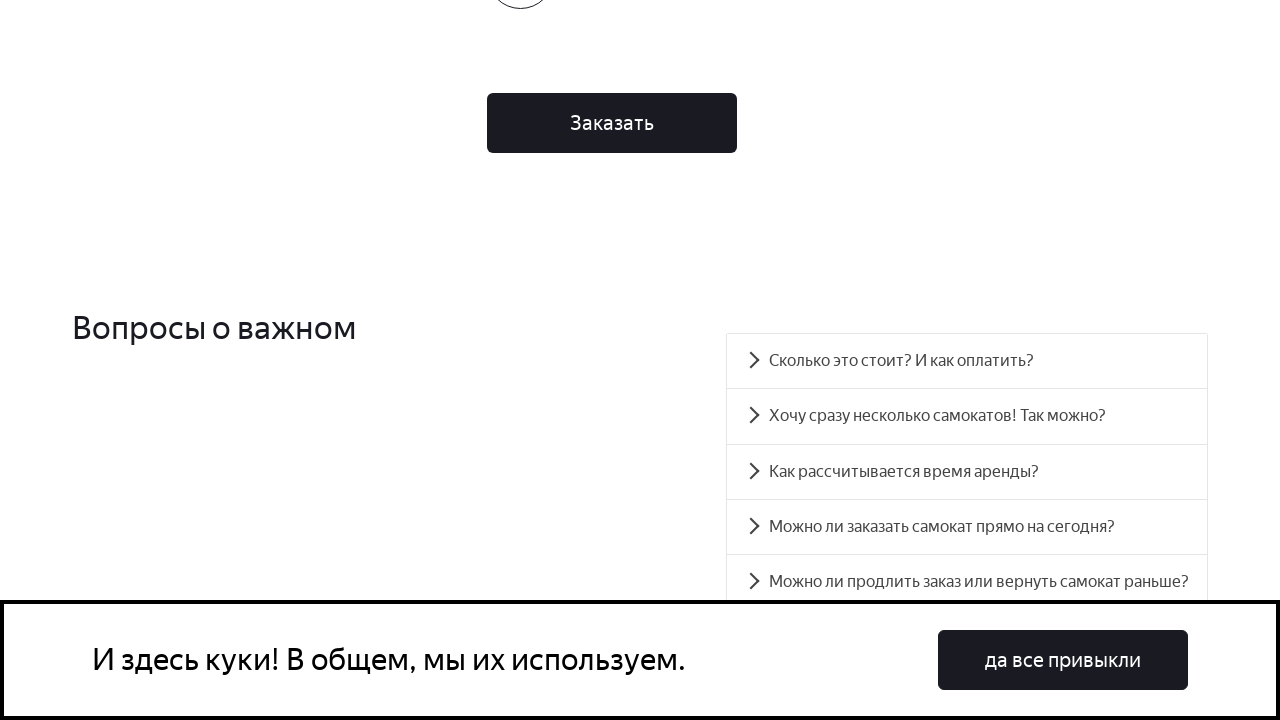

Waited 500ms for animations/loading
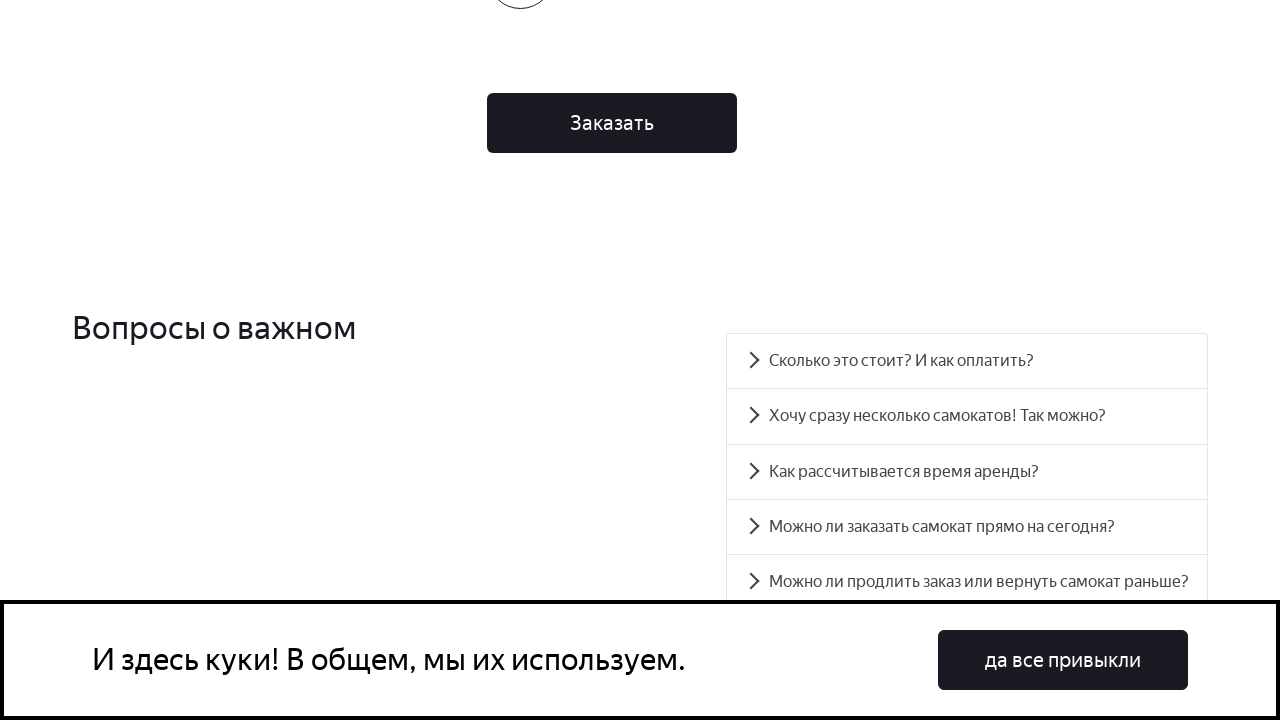

Clicked on FAQ question to expand answer at (967, 361) on xpath=//*[@id="accordion__heading-0"]
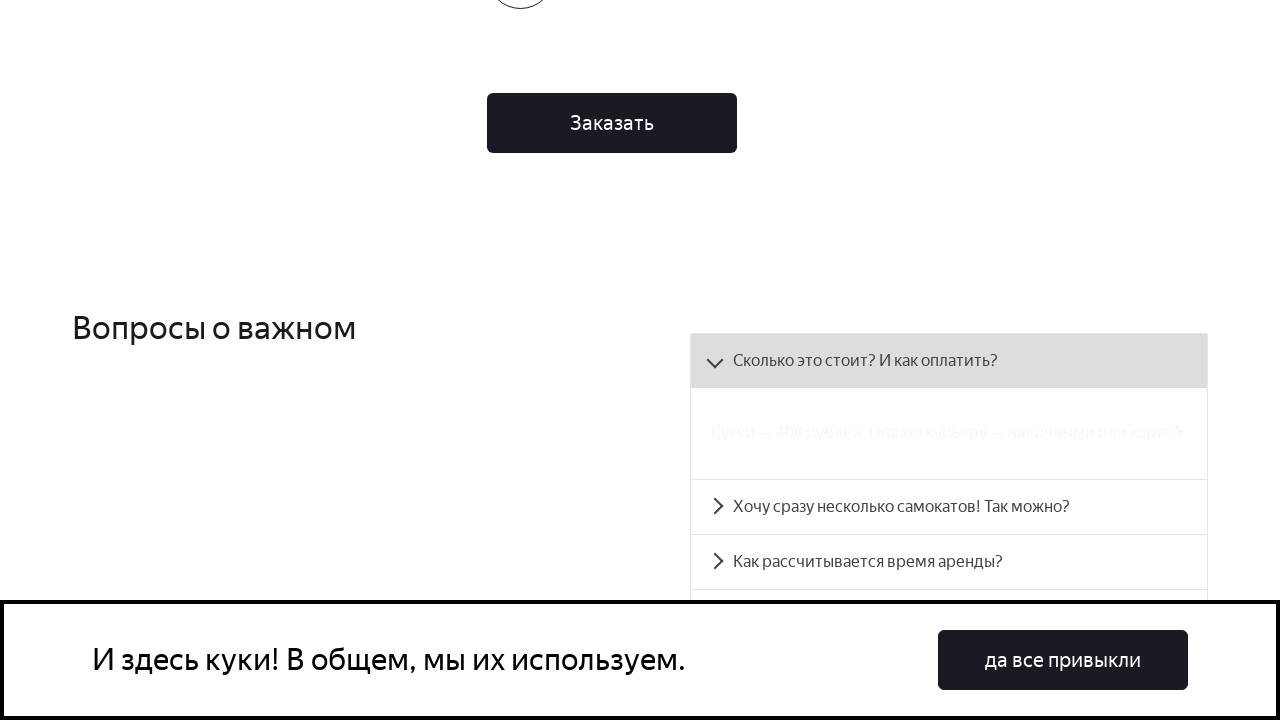

Answer panel became visible
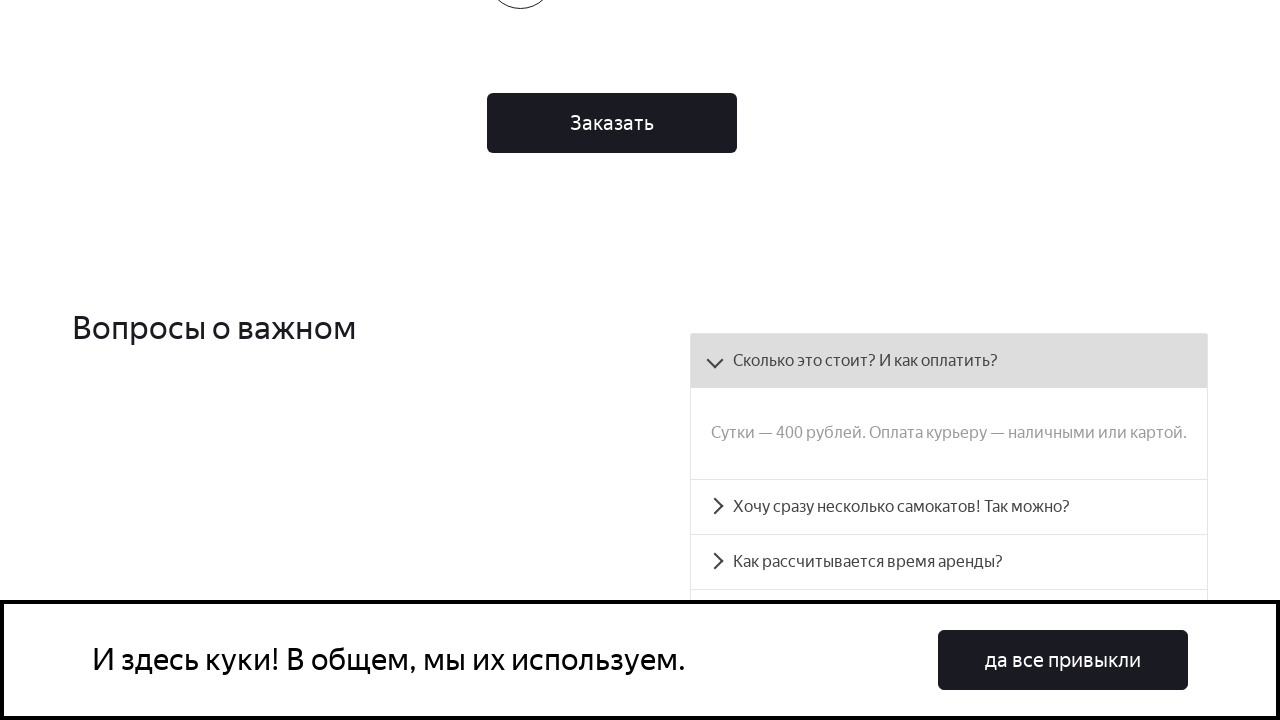

Verified answer text matches expected: 'Сутки — 400 рублей. Оплата курьеру — наличными или картой.'
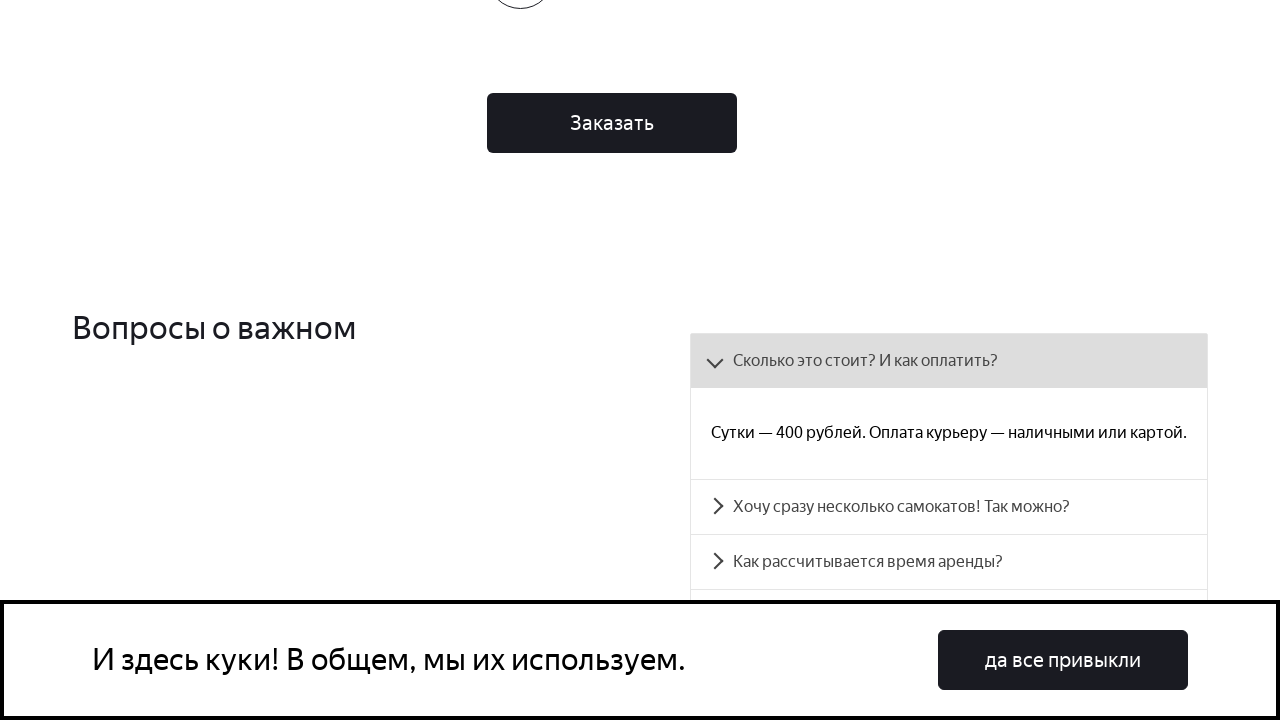

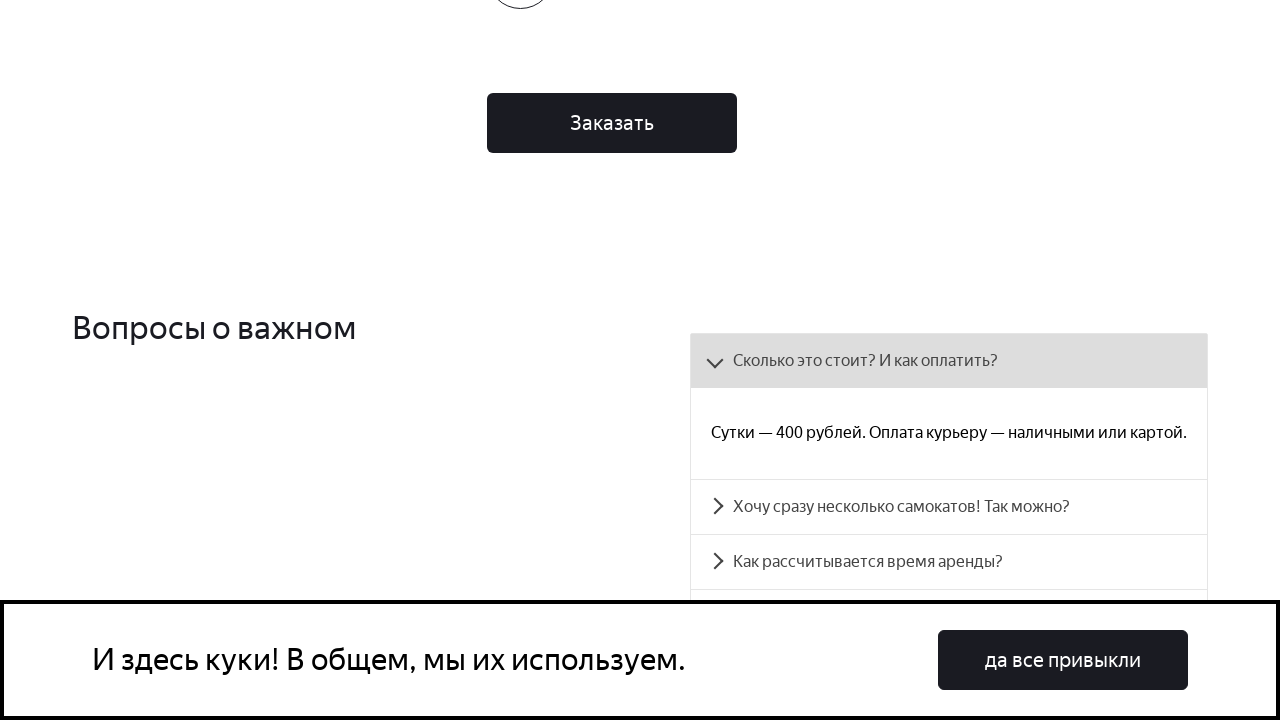